Navigates to a Polish environmental sensors public page and waits for the content to load

Starting URL: http://czujnikimiejskie.pl/public/kozienice/

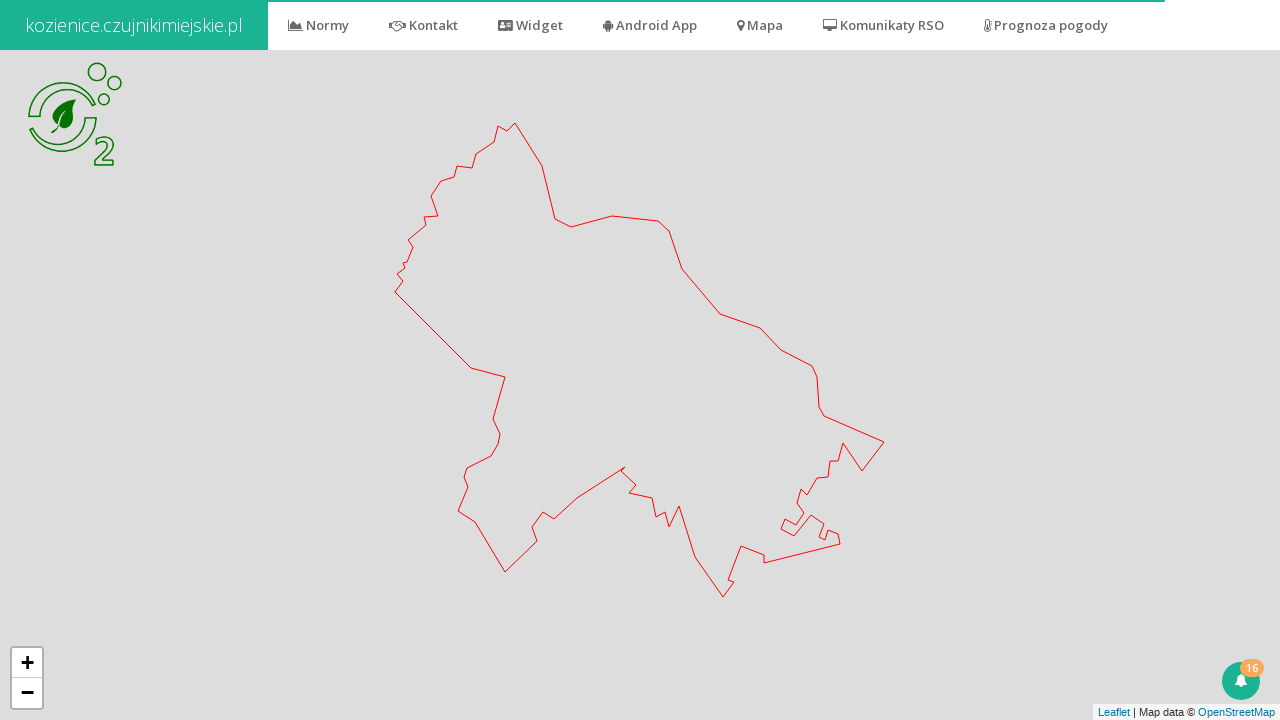

Waited for network idle - page content fully loaded on czujnikimiejskie.pl/public/kozienice/
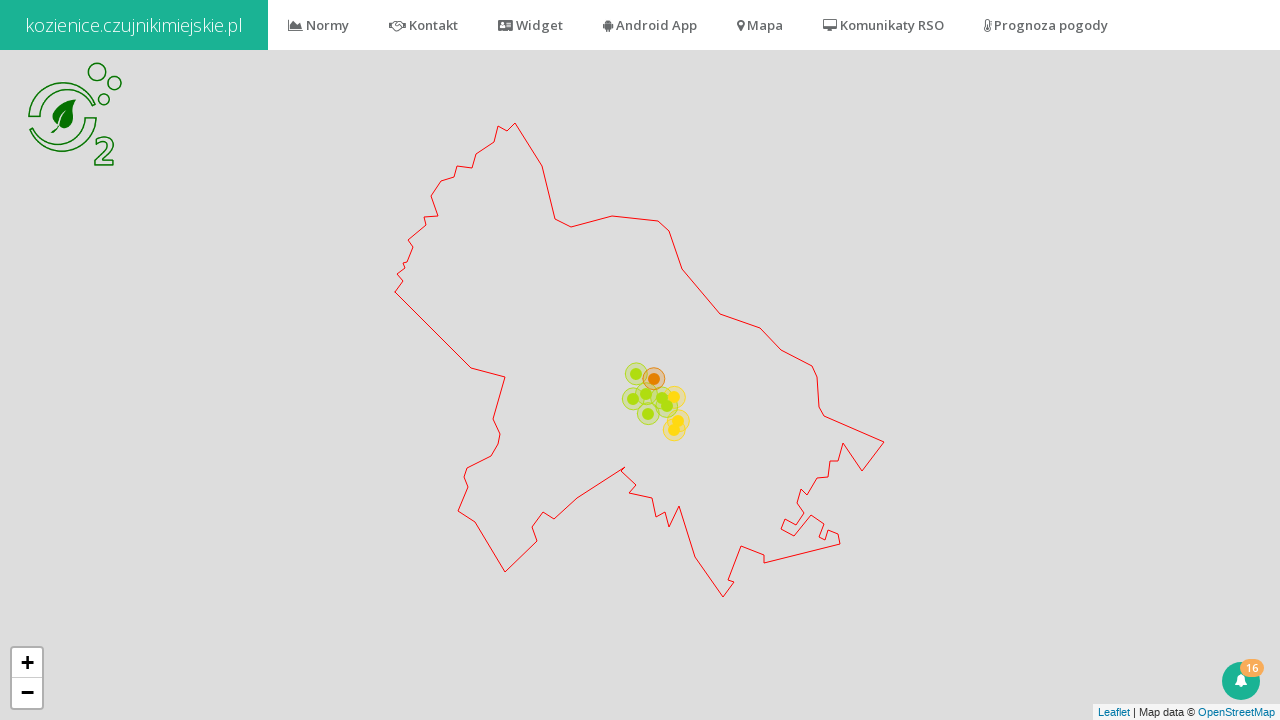

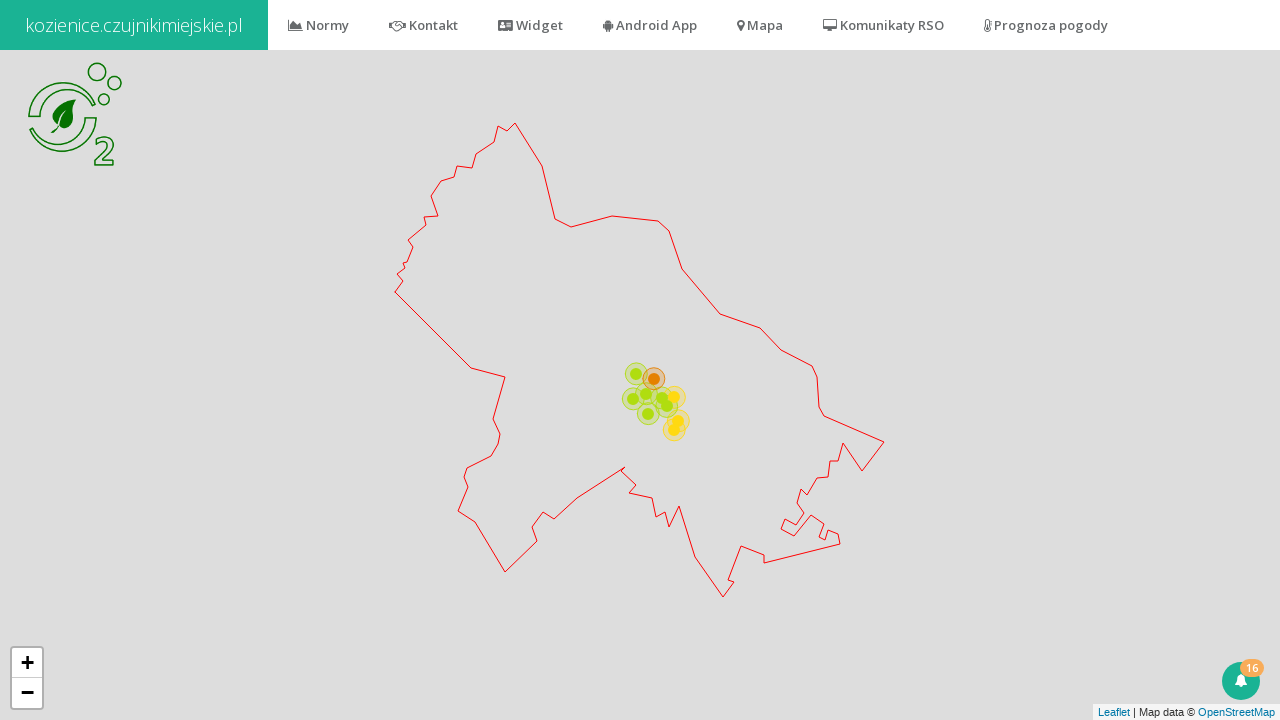